Tests form interaction by extracting a hidden attribute value from an element, calculating a mathematical result, filling it into a form field, checking a checkbox, selecting a radio button, and submitting the form.

Starting URL: http://suninjuly.github.io/get_attribute.html

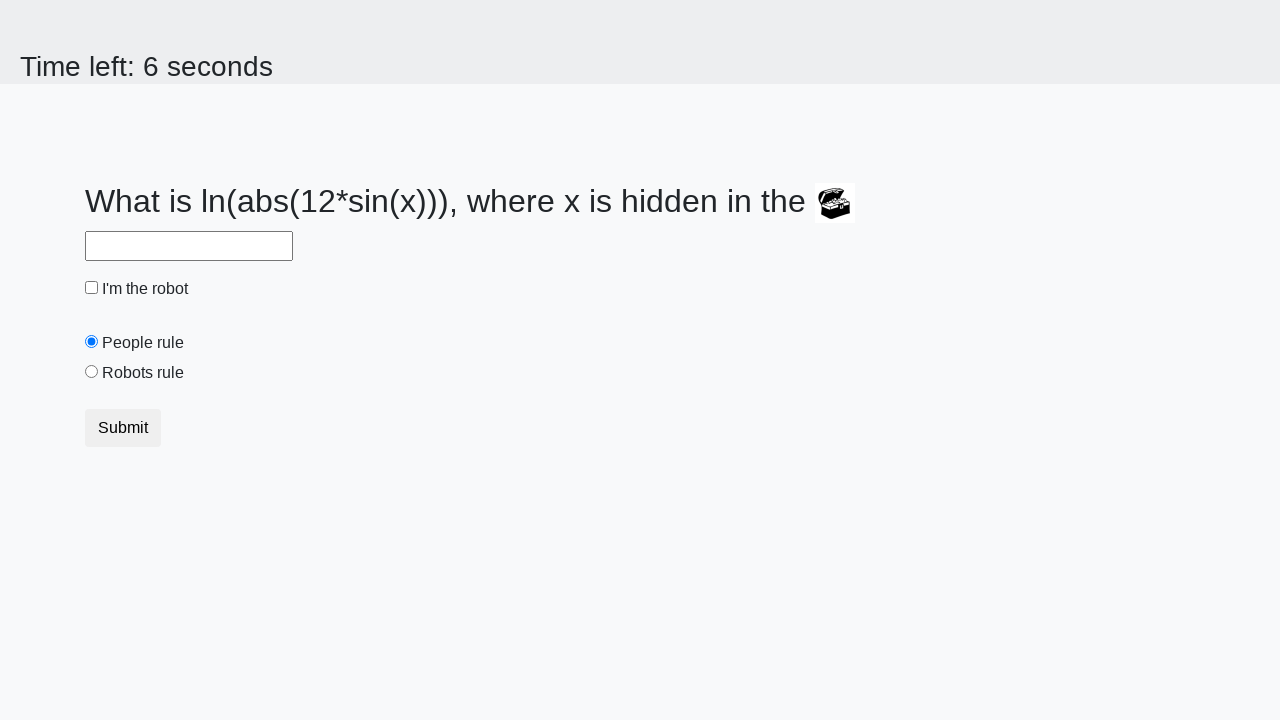

Located treasure element with hidden attribute
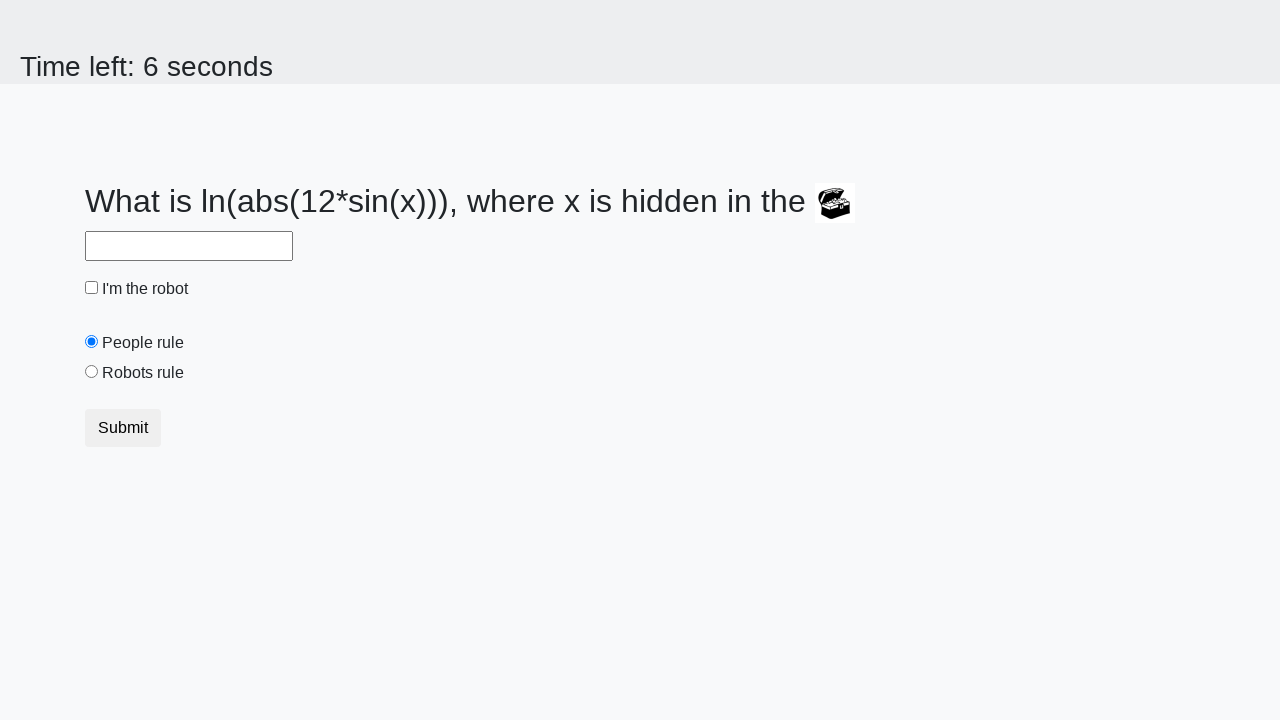

Extracted valuex attribute: 651
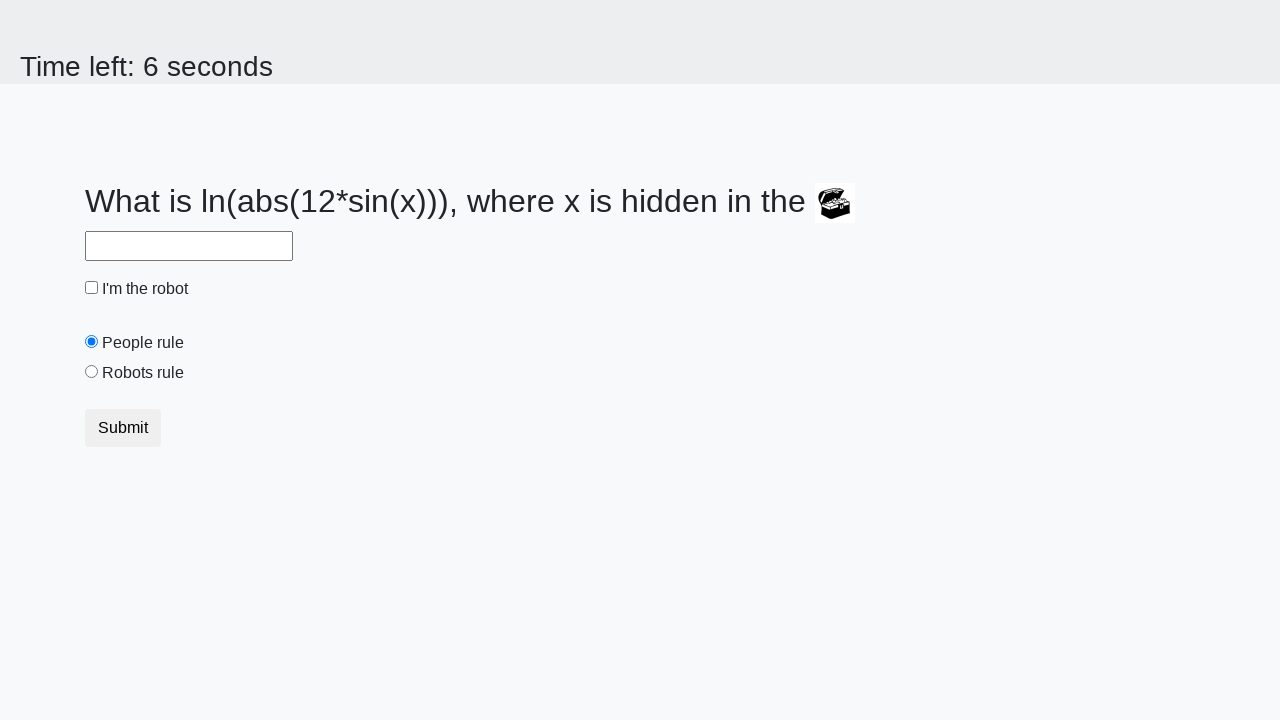

Filled answer field with calculated result: 2.0335826542407944 on #answer
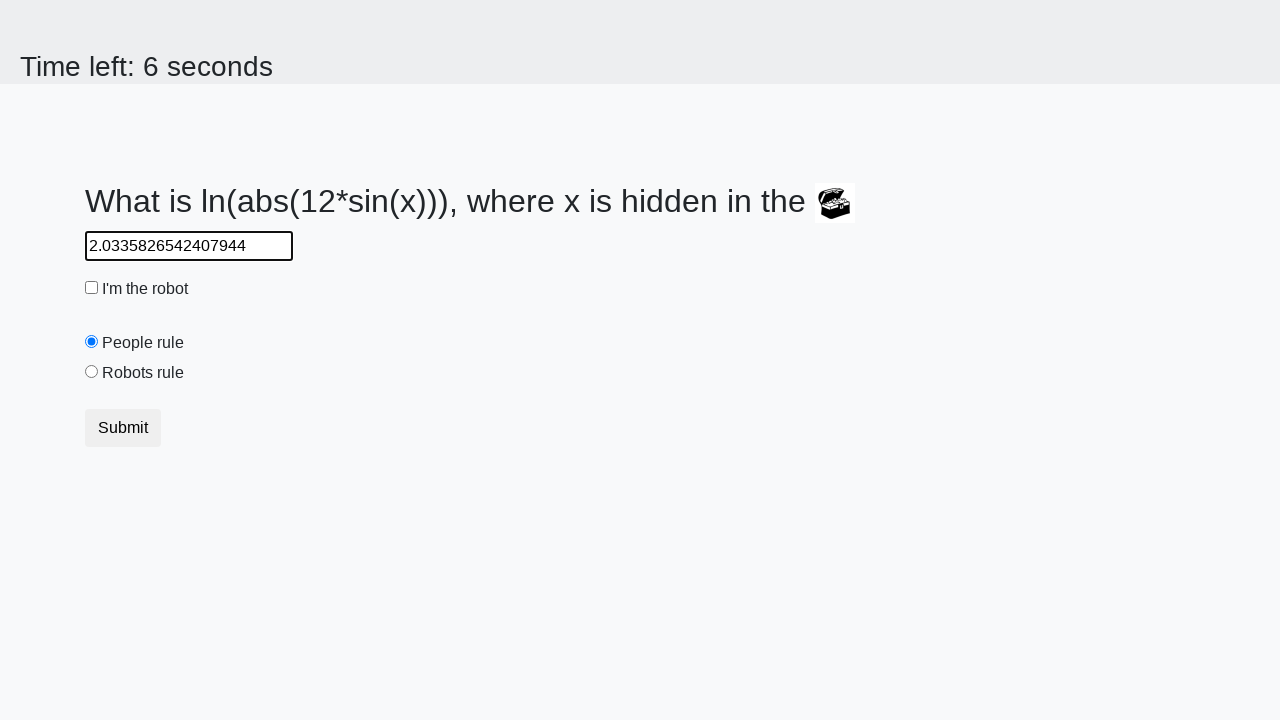

Checked the robot checkbox at (92, 288) on #robotCheckbox
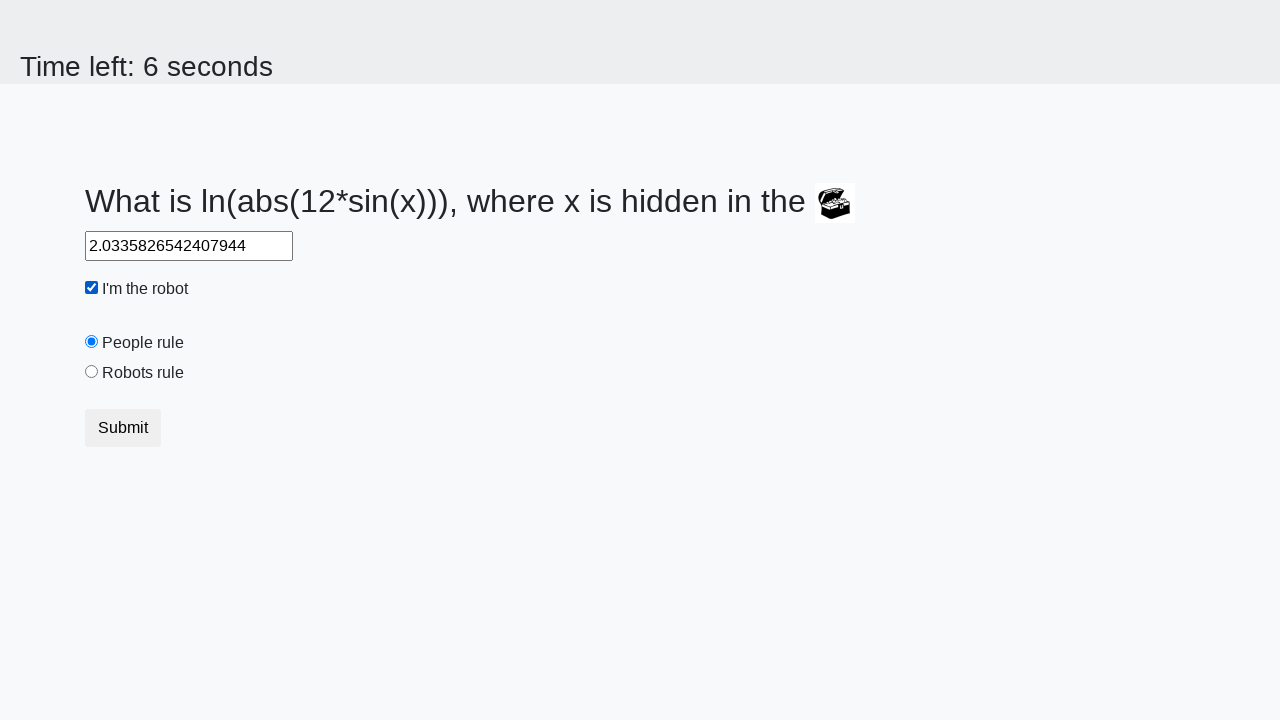

Selected 'robots rule' radio button at (92, 372) on #robotsRule
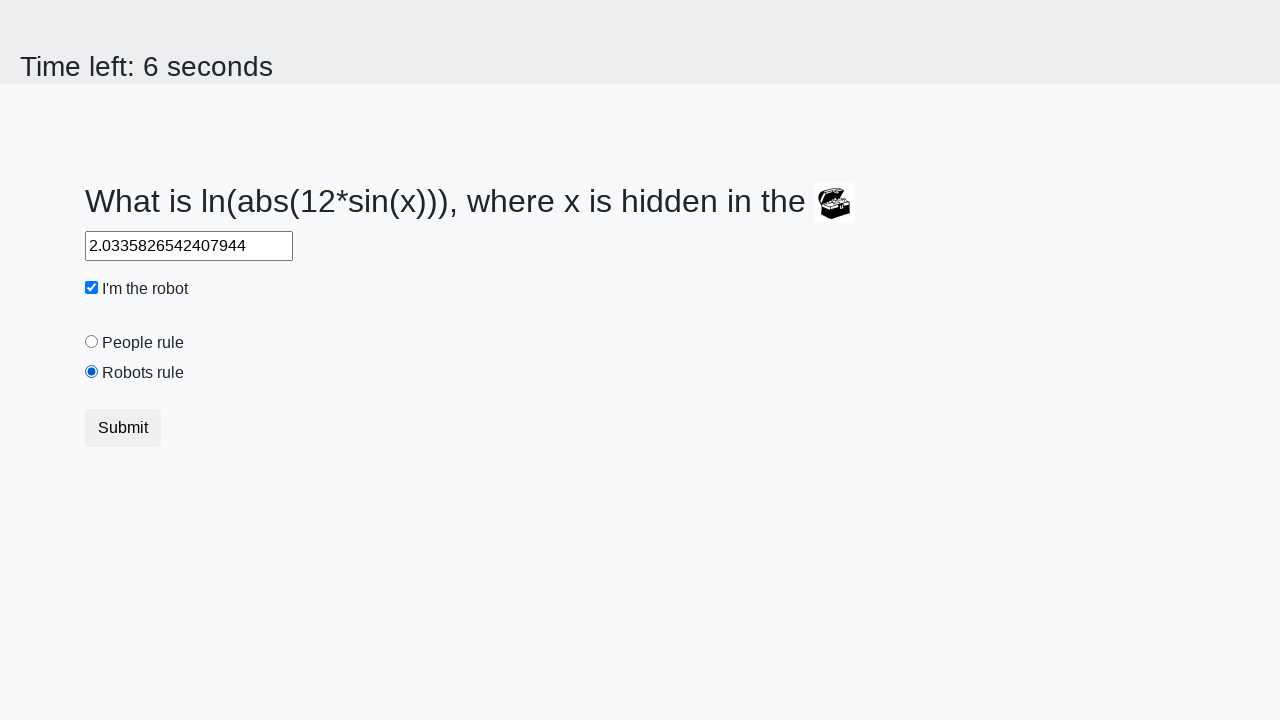

Clicked submit button to submit form at (123, 428) on button.btn
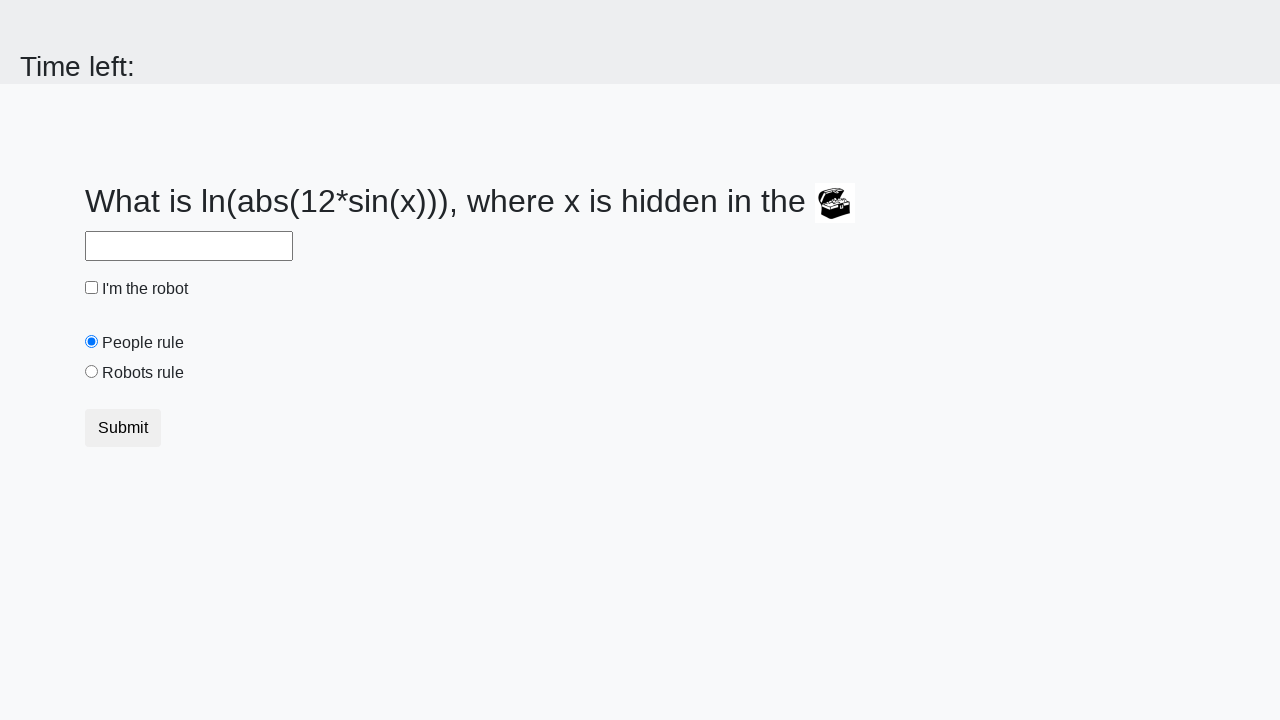

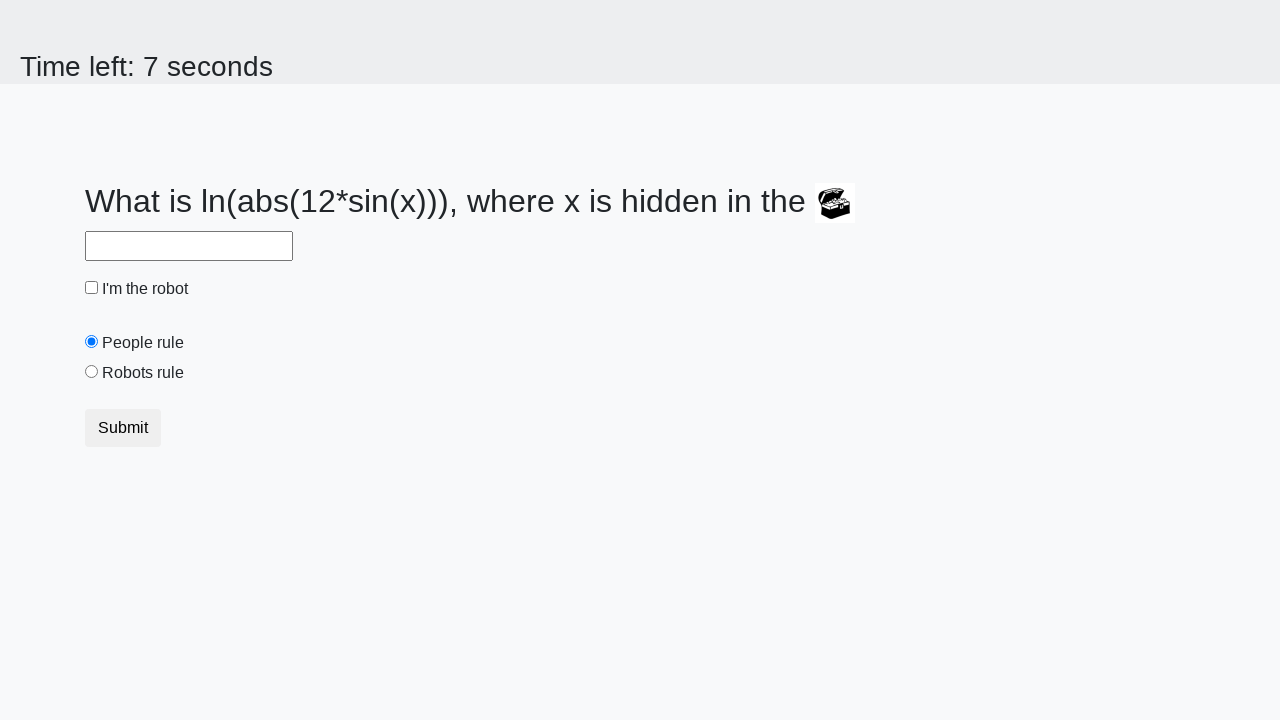